Tests radio button functionality on LeafGround by checking which radio button is selected by default and then selecting an age group radio button if not already selected.

Starting URL: https://www.leafground.com/radio.xhtml

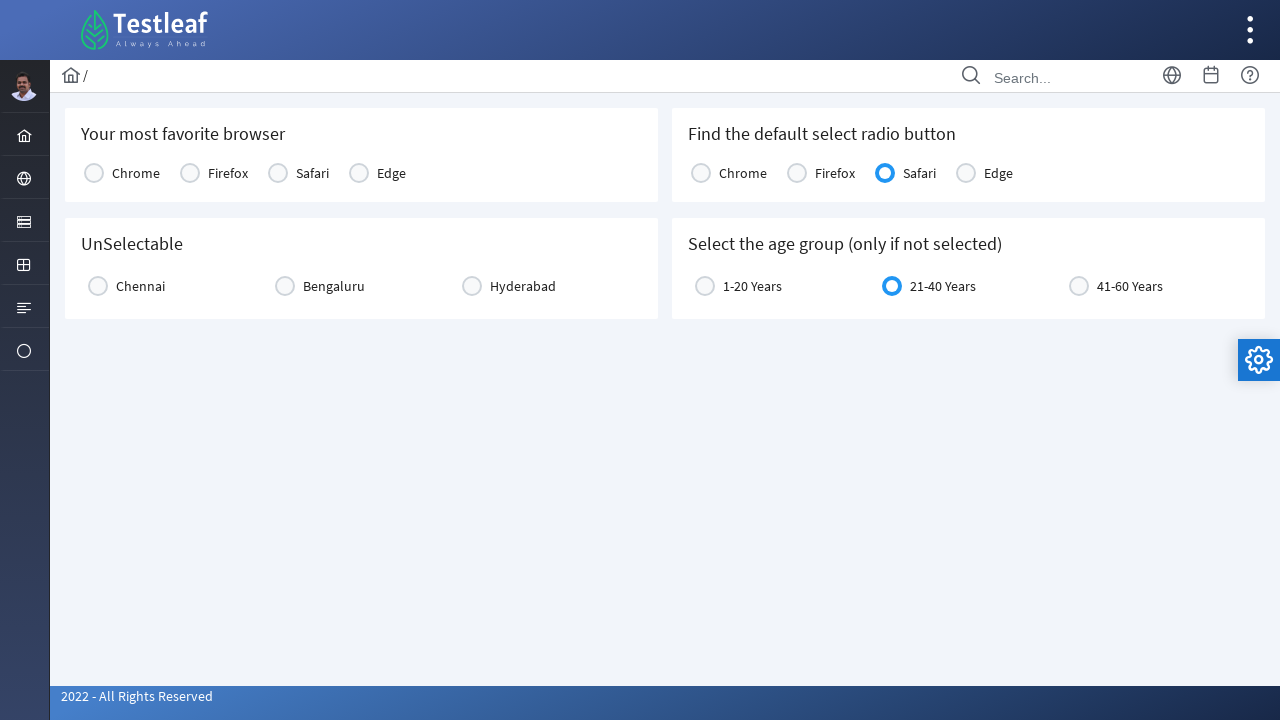

Navigated to LeafGround radio button test page
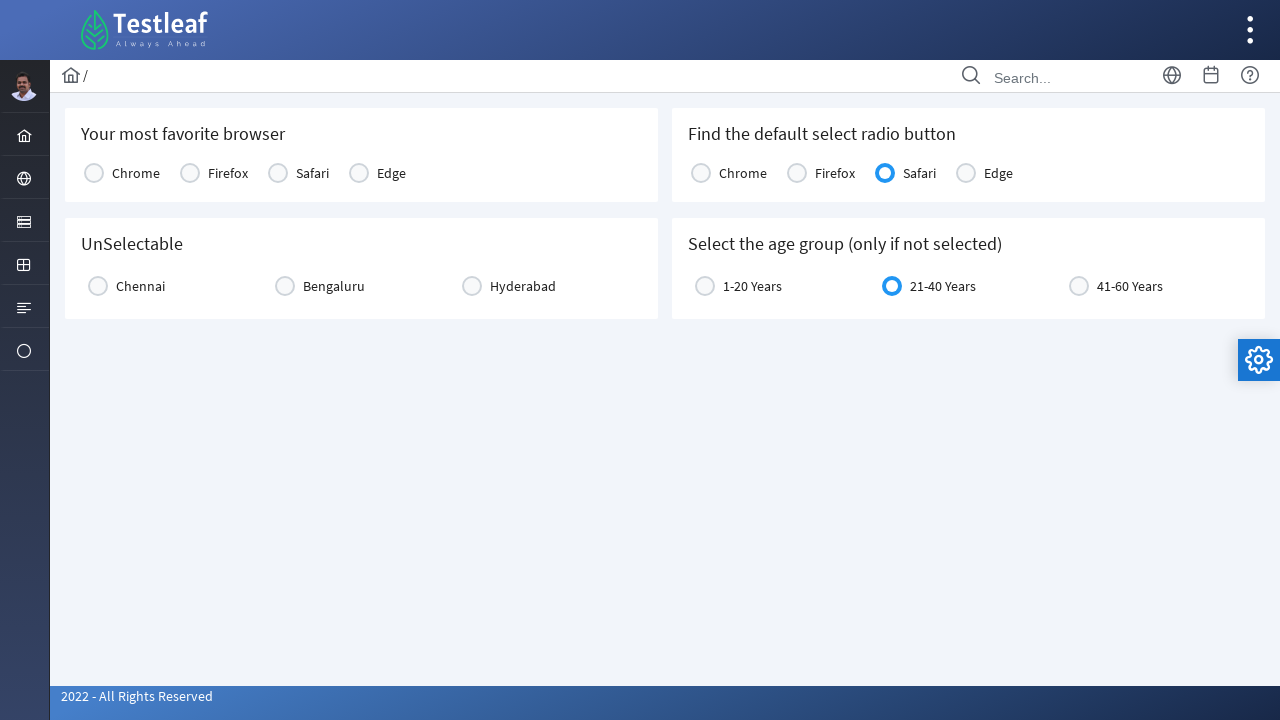

Checked if Chrome radio button is selected
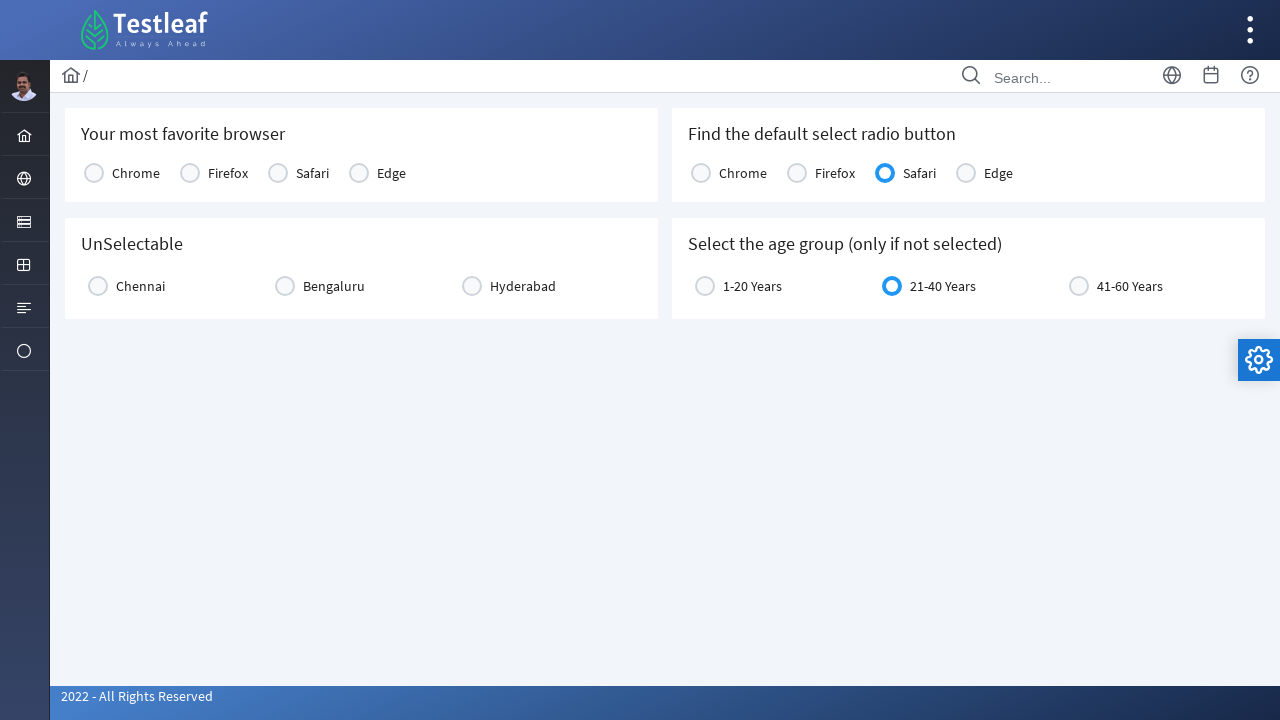

Checked if Firefox radio button is selected
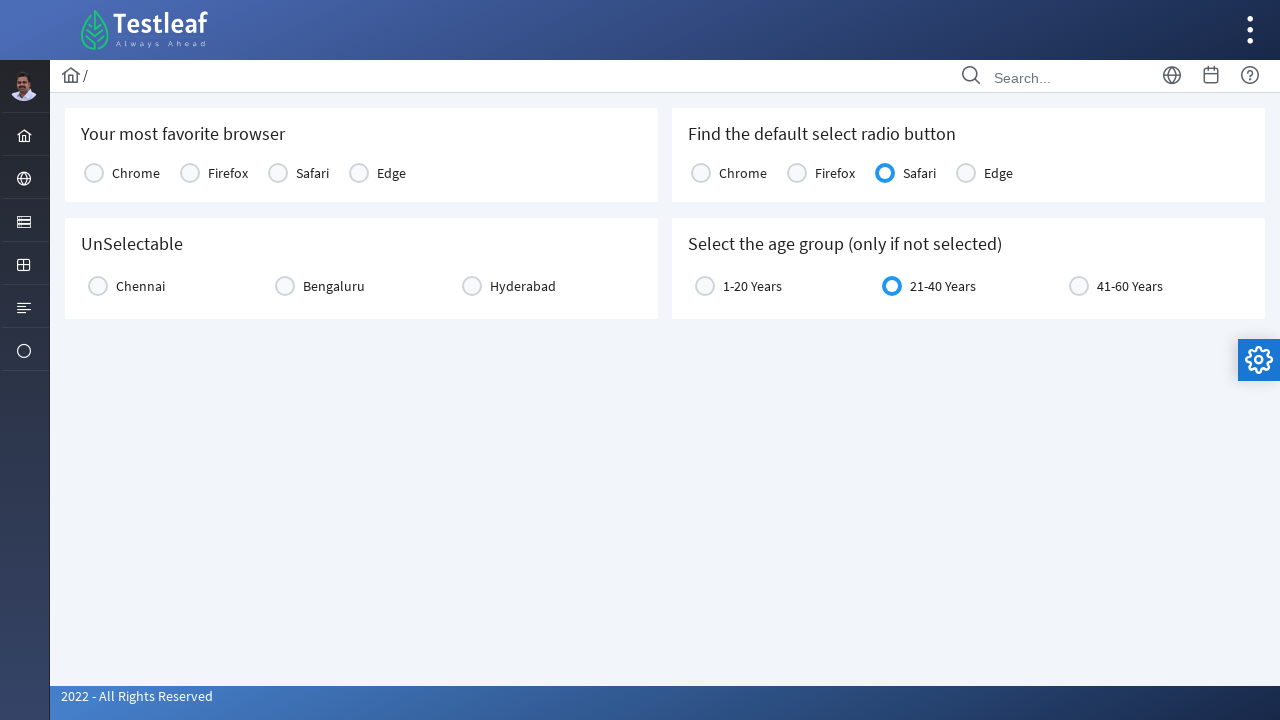

Checked if Safari radio button is selected
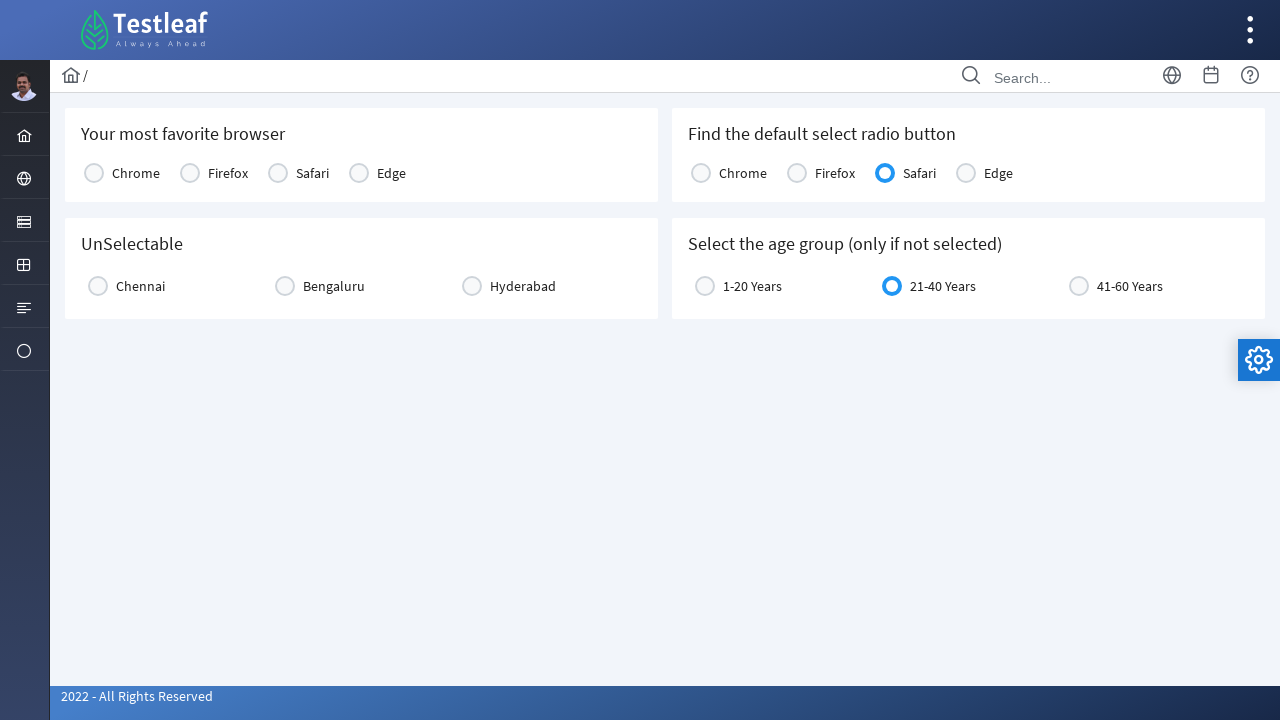

Checked if Edge radio button is selected
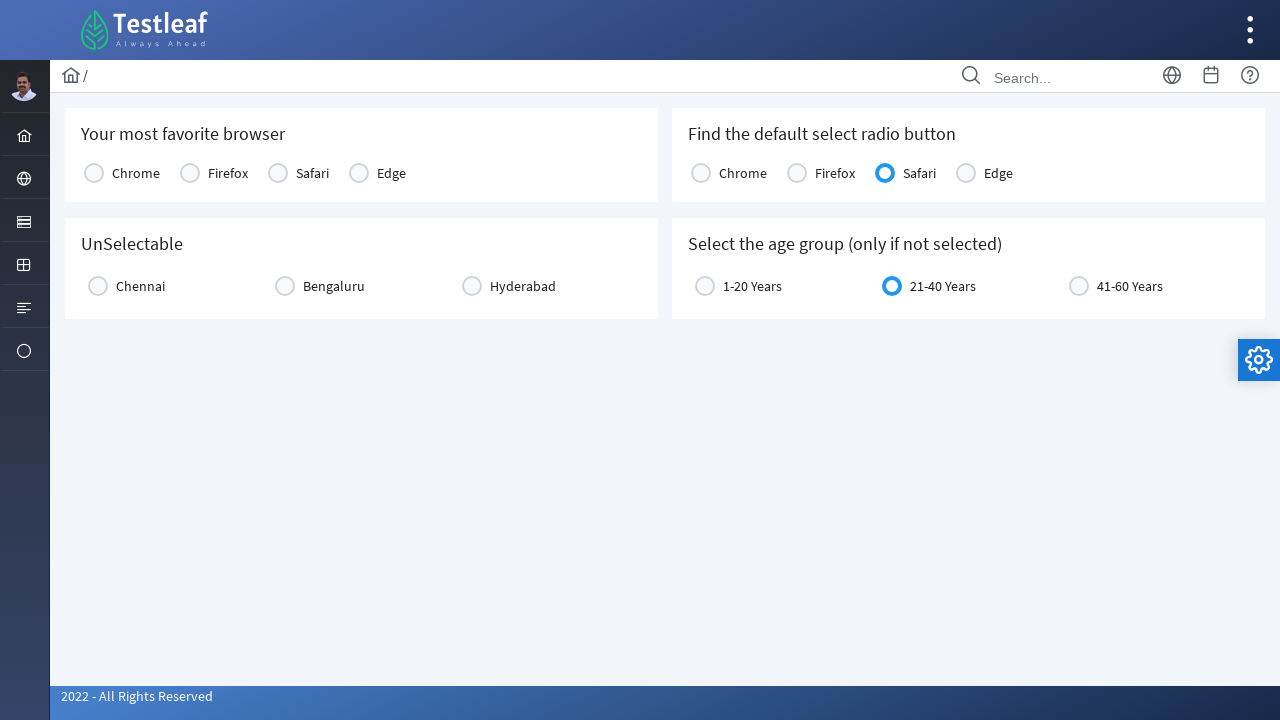

Located age group radio button (0-18 years)
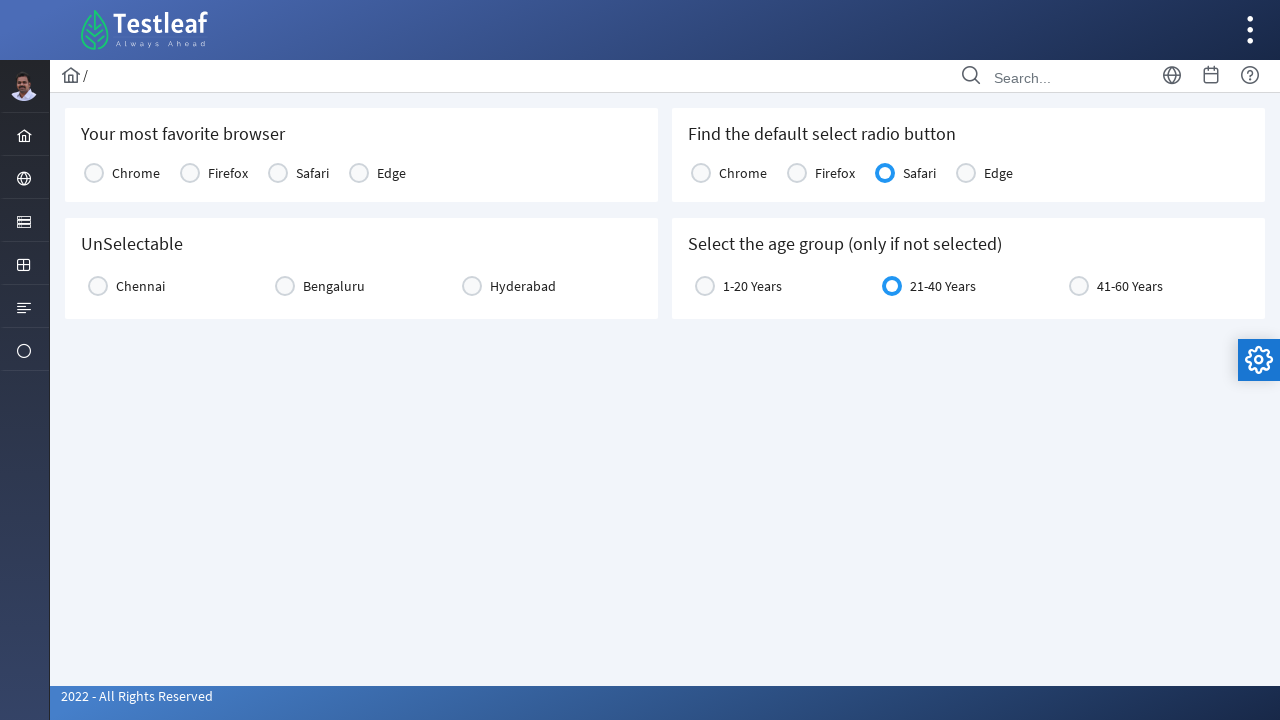

Age group radio button is not selected, proceeding to select it
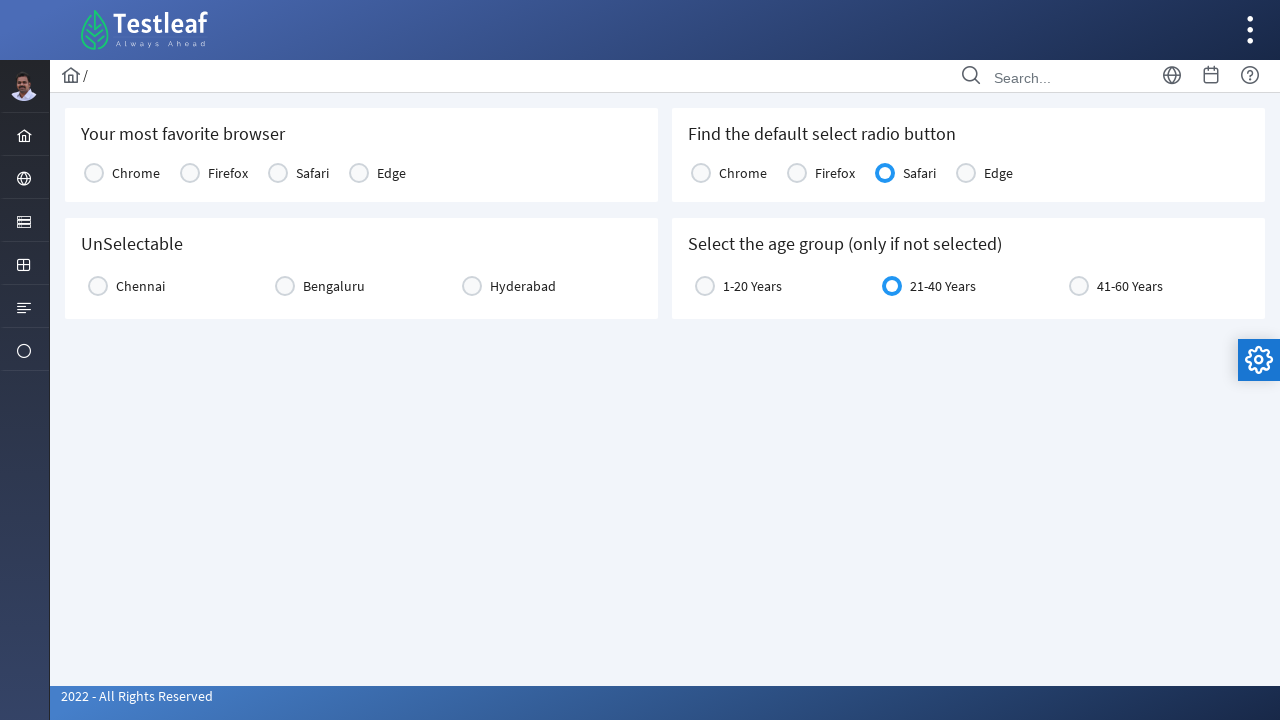

Clicked label to select age group radio button (0-18 years) at (752, 286) on label[for='j_idt87:age:0']
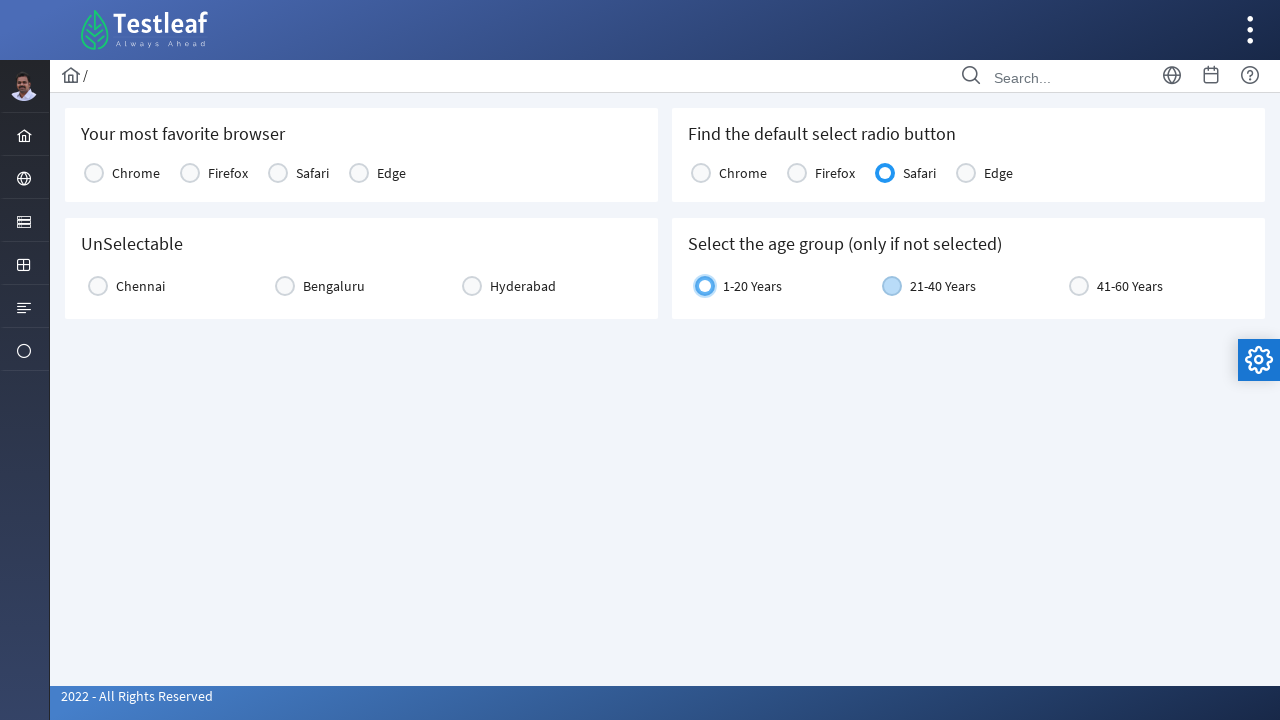

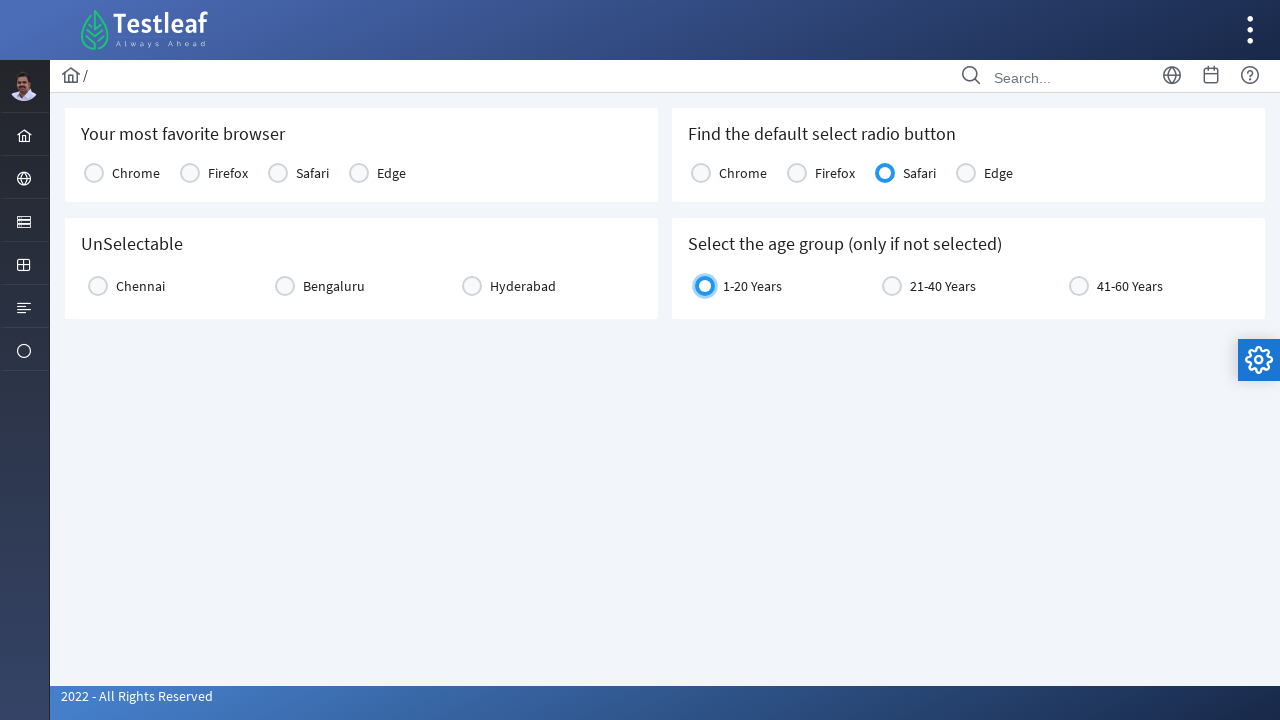